Tests registration form validation when all fields are left empty

Starting URL: https://alada.vn/tai-khoan/dang-ky.html

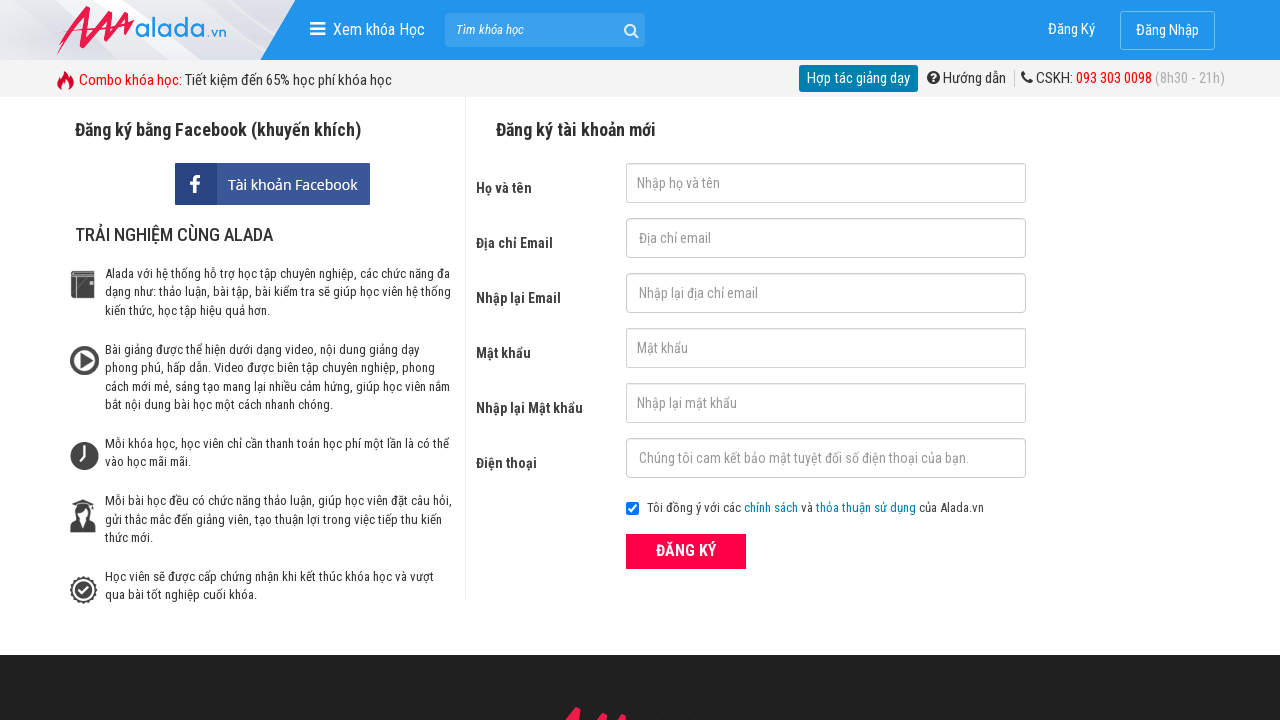

Clicked register button without filling any fields at (686, 551) on button.btn_pink_sm.fs16
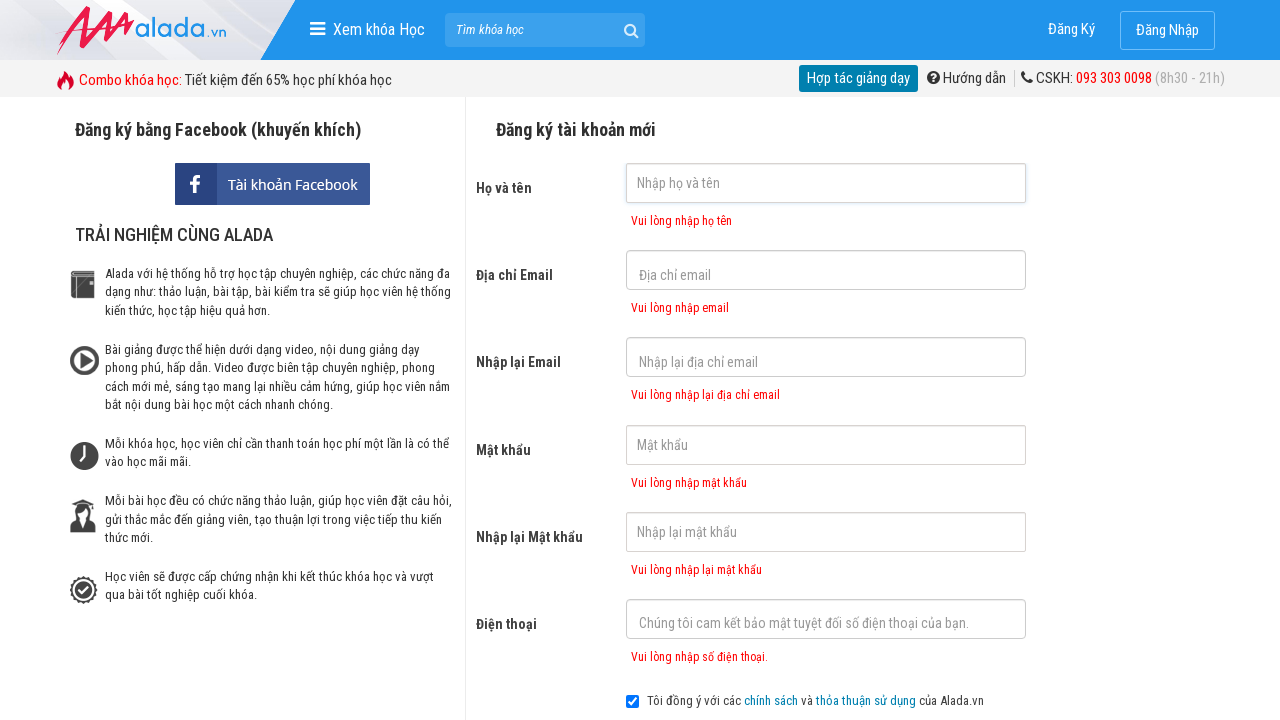

Verified error message for first name field appeared
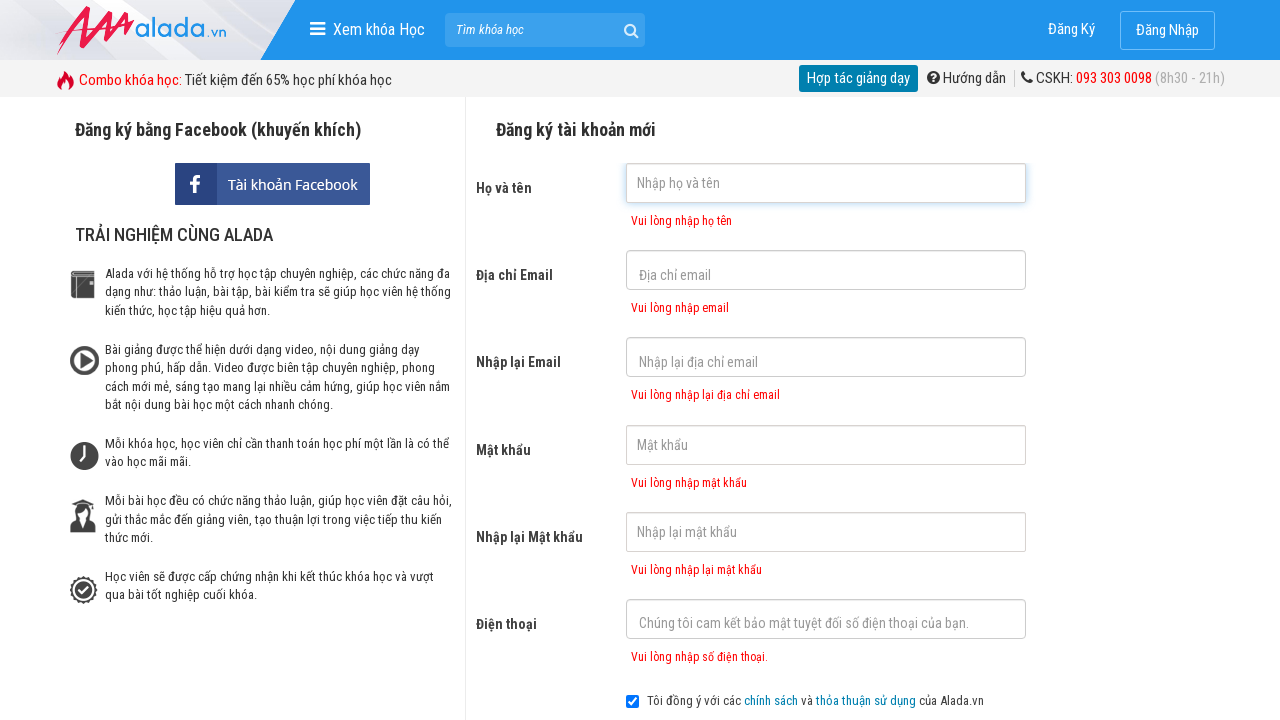

Verified error message for email field appeared
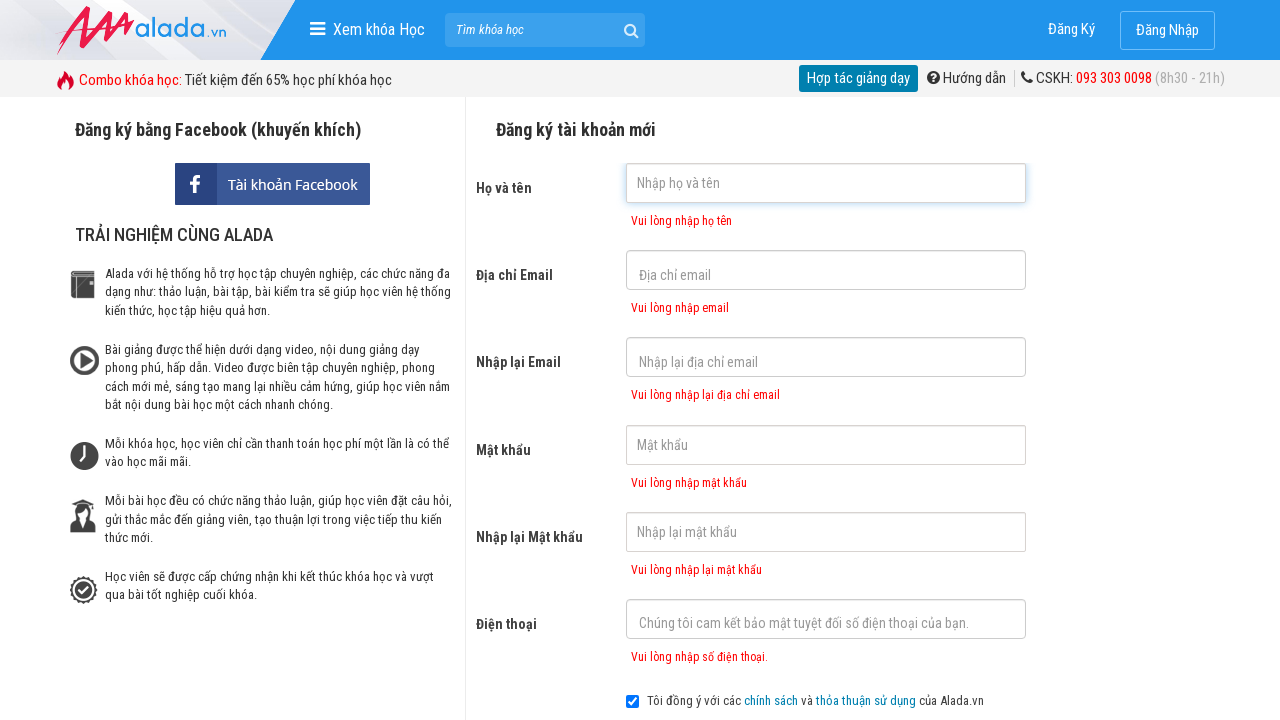

Verified error message for confirm email field appeared
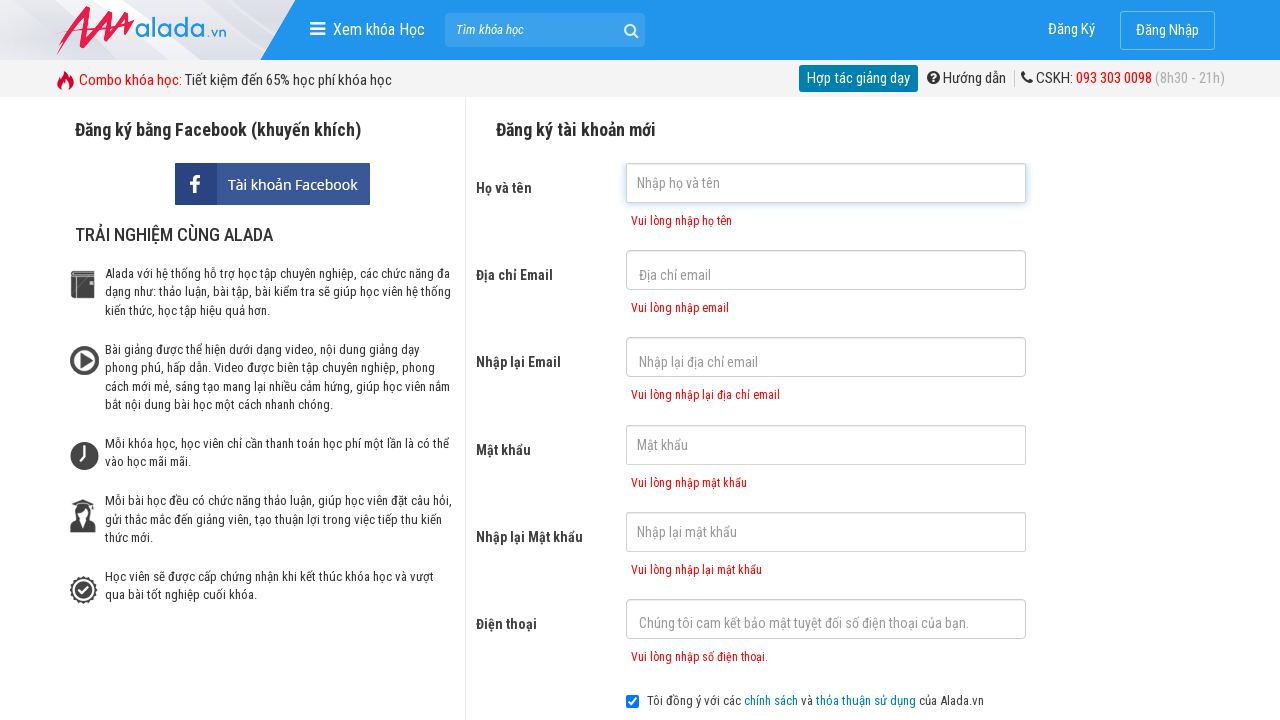

Verified error message for password field appeared
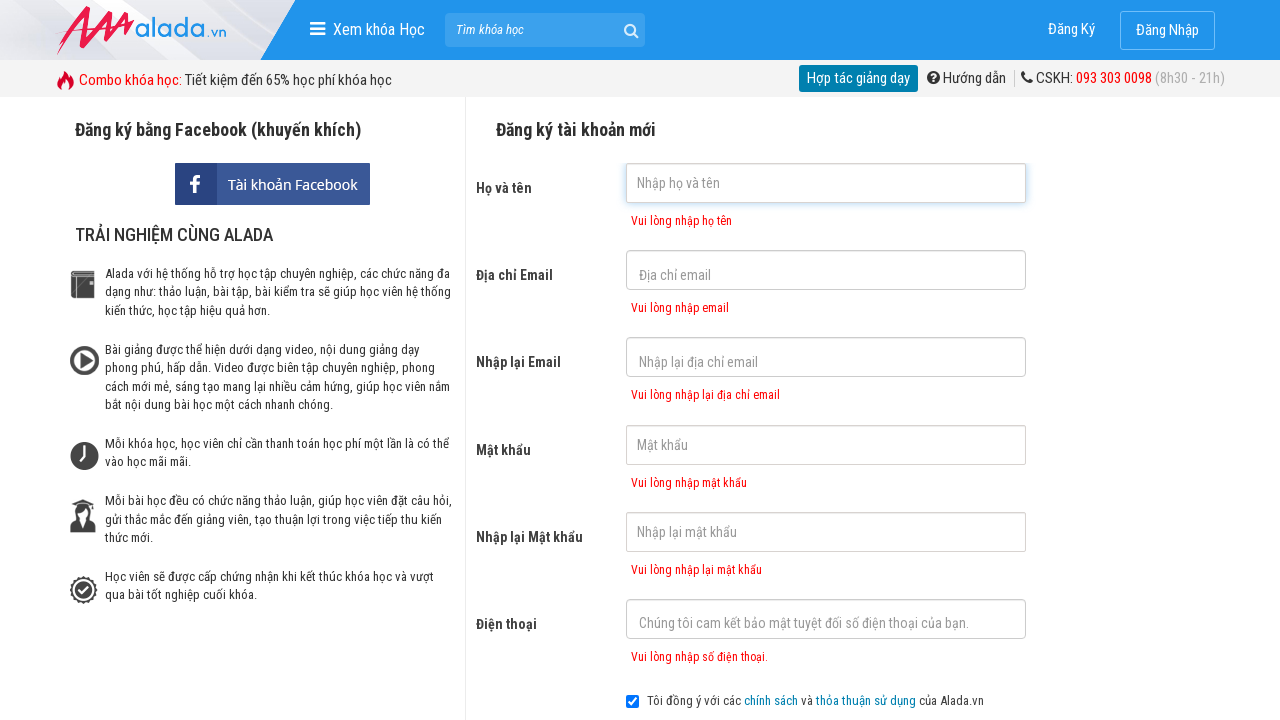

Verified error message for confirm password field appeared
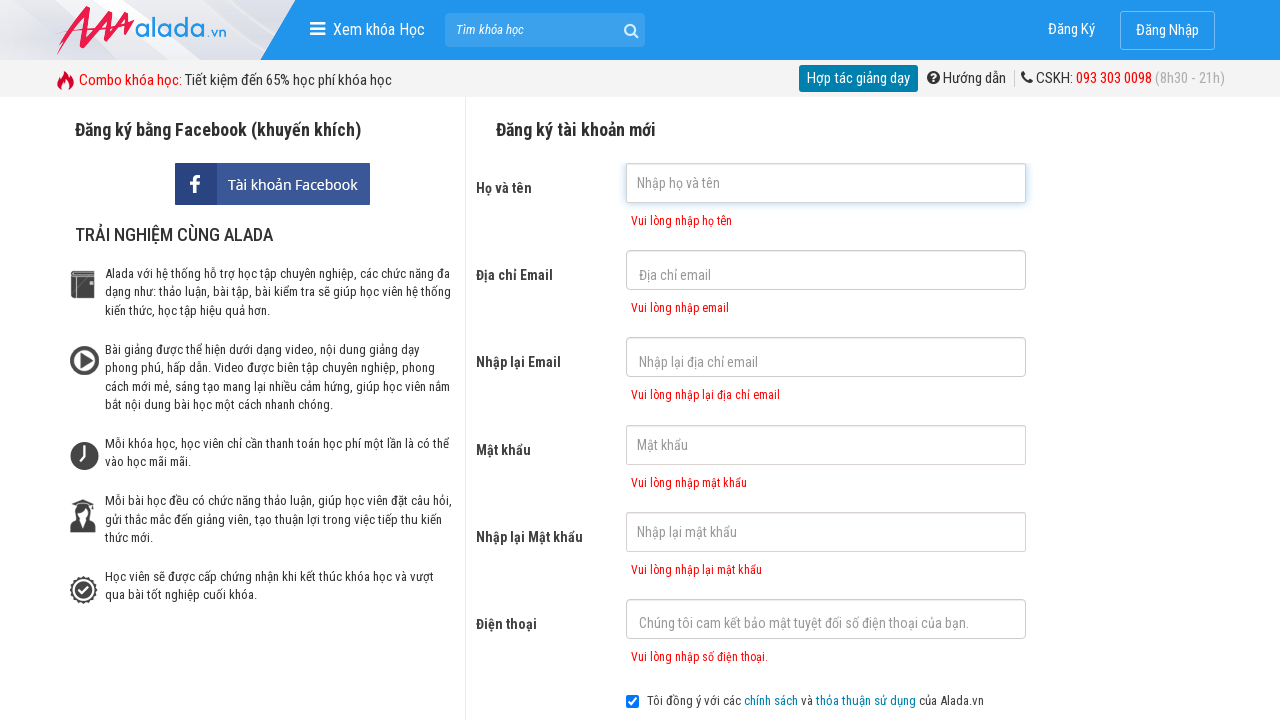

Verified error message for phone number field appeared
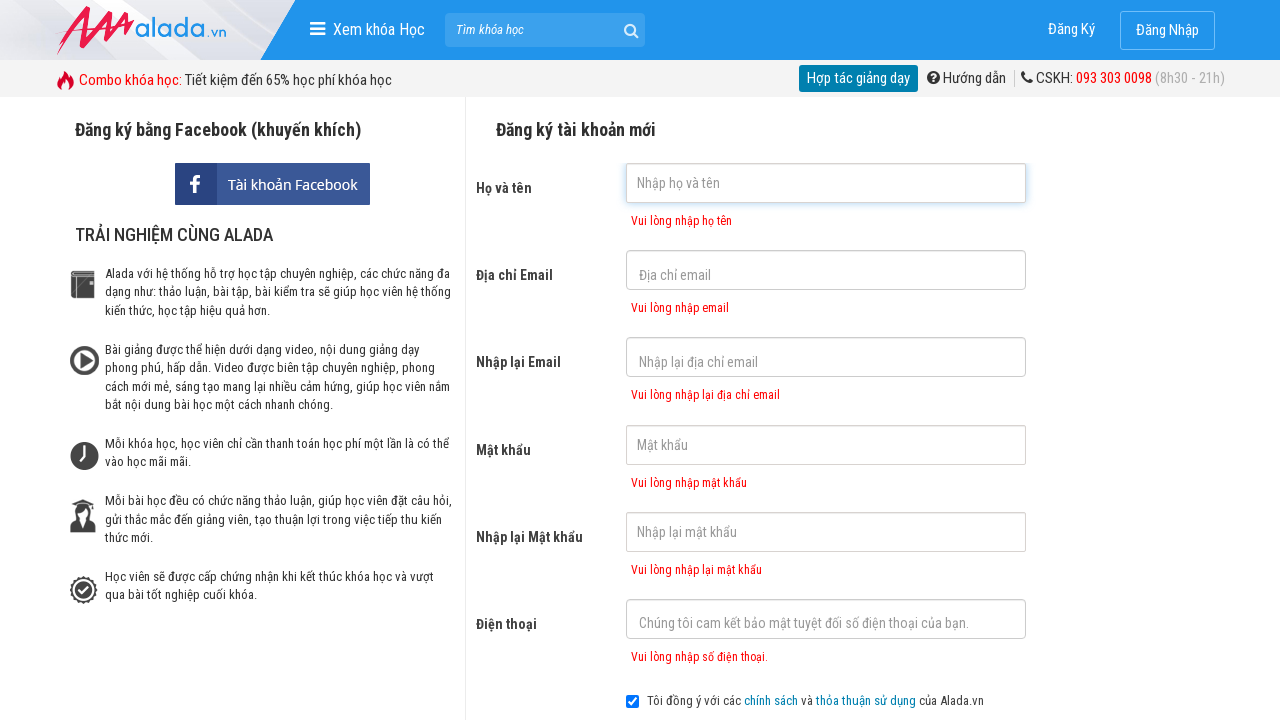

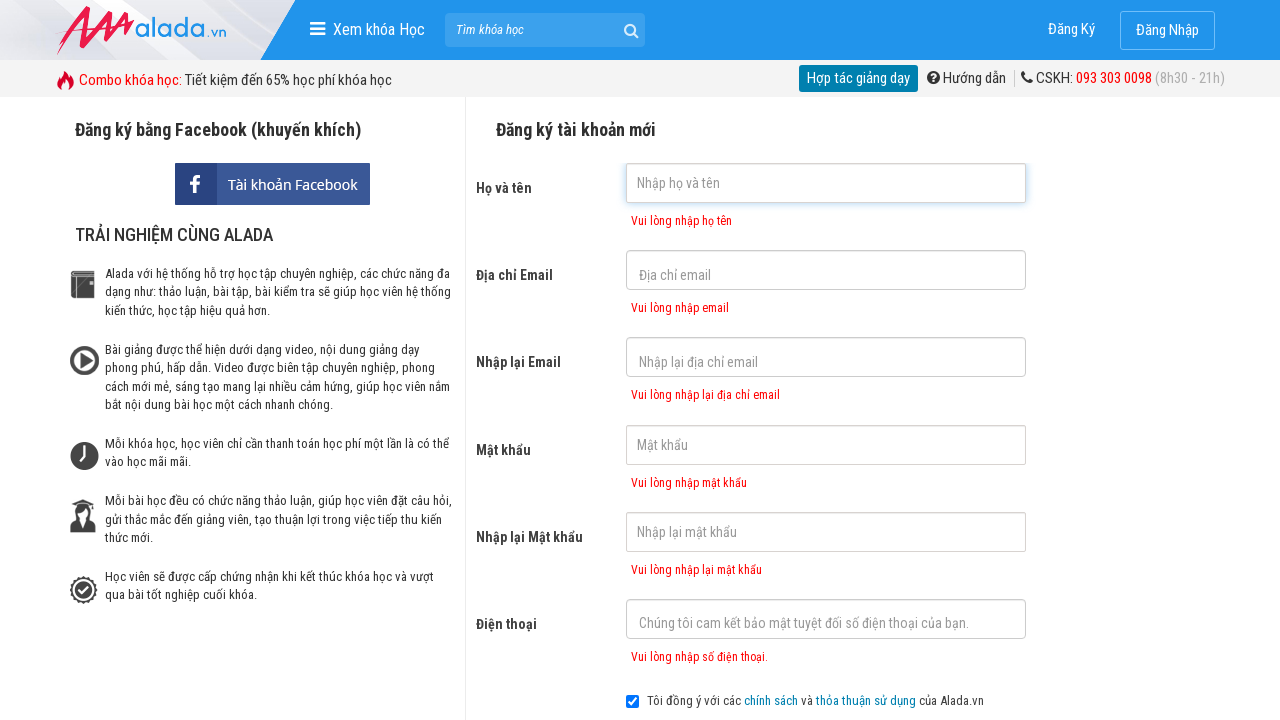